Tests a slow calculator application by setting a 45-second delay, performing the calculation 7 + 8, and verifying the result equals 15.

Starting URL: https://bonigarcia.dev/selenium-webdriver-java/slow-calculator.html

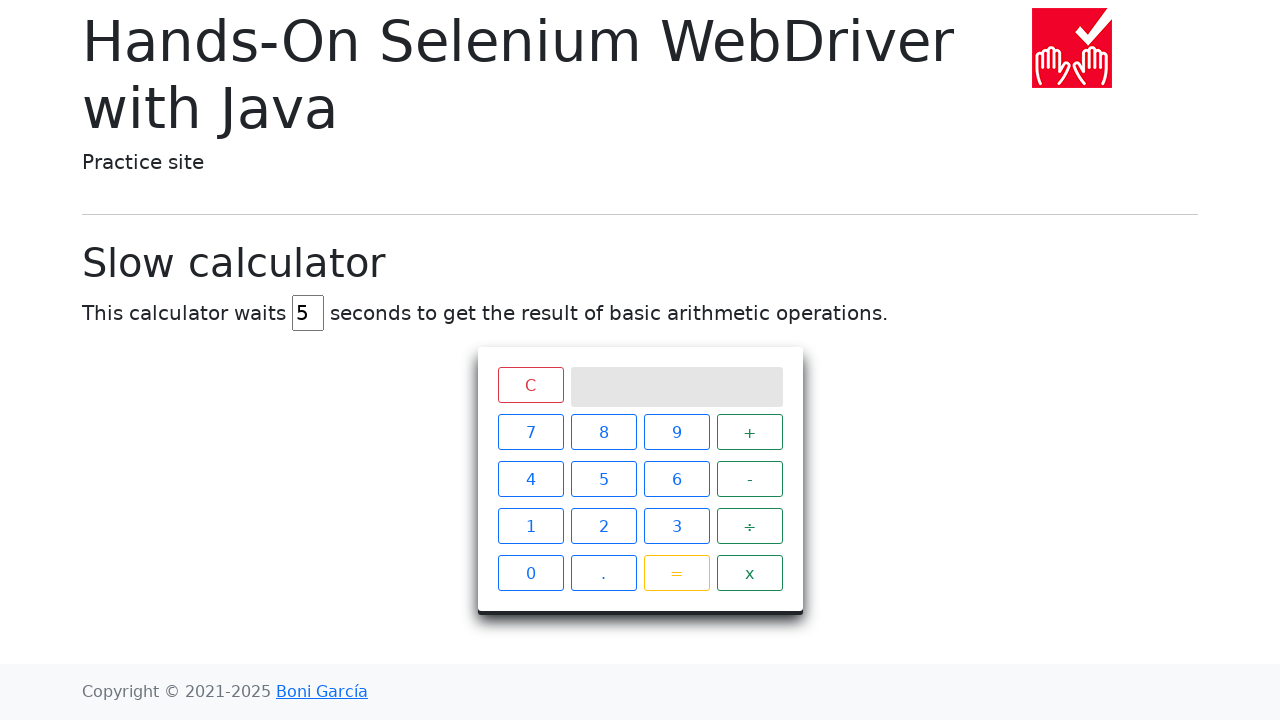

Cleared the delay input field on #delay
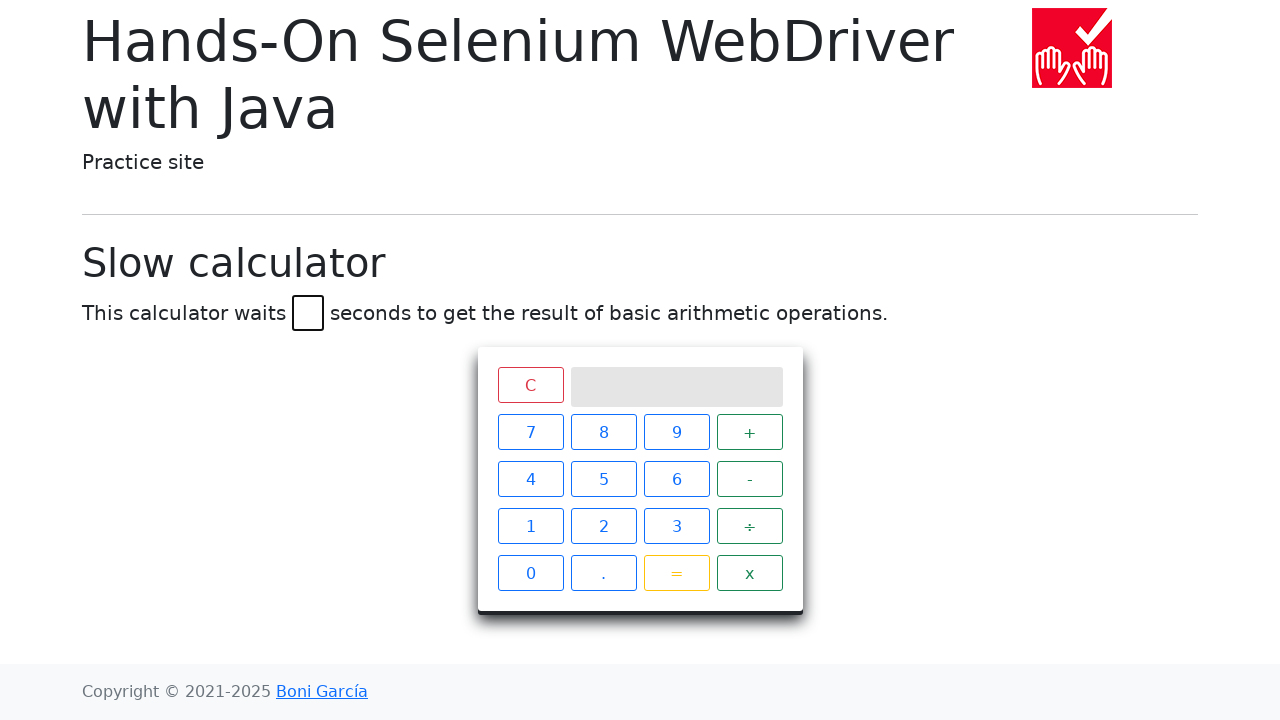

Set delay to 45 seconds on #delay
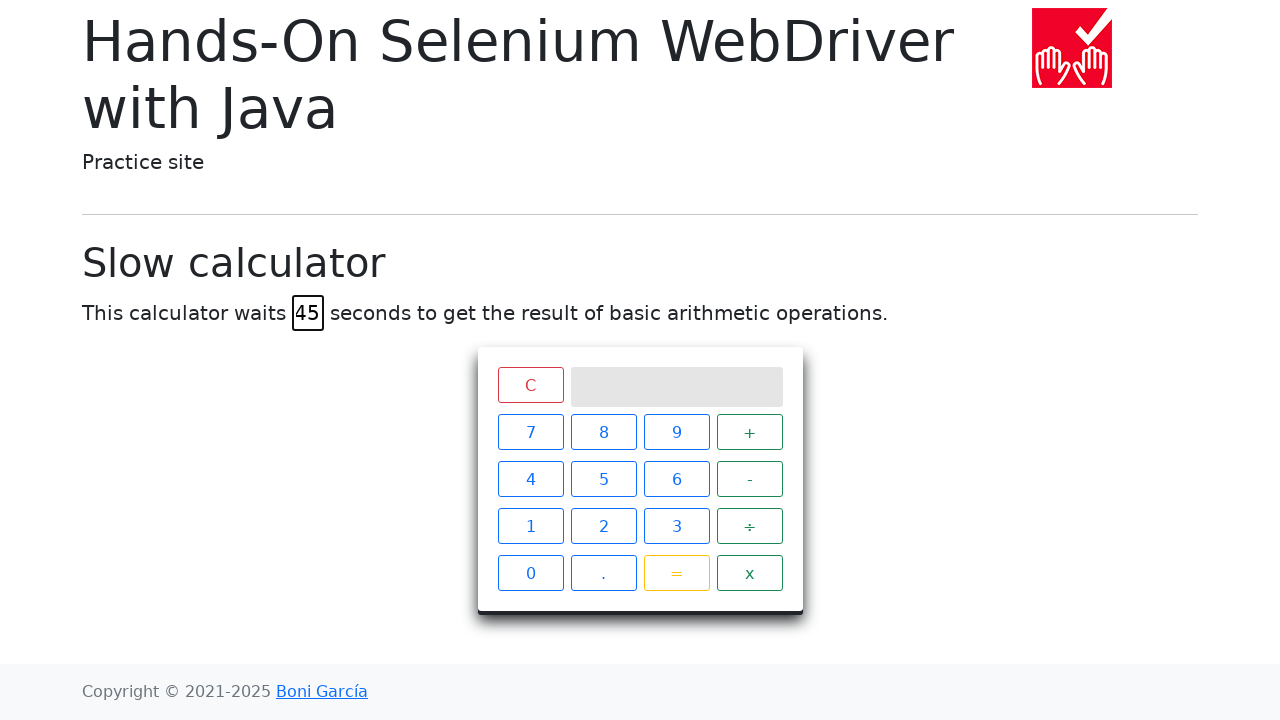

Clicked calculator button '7' at (530, 432) on xpath=//*[@id="calculator"]/div[2]/span[1]
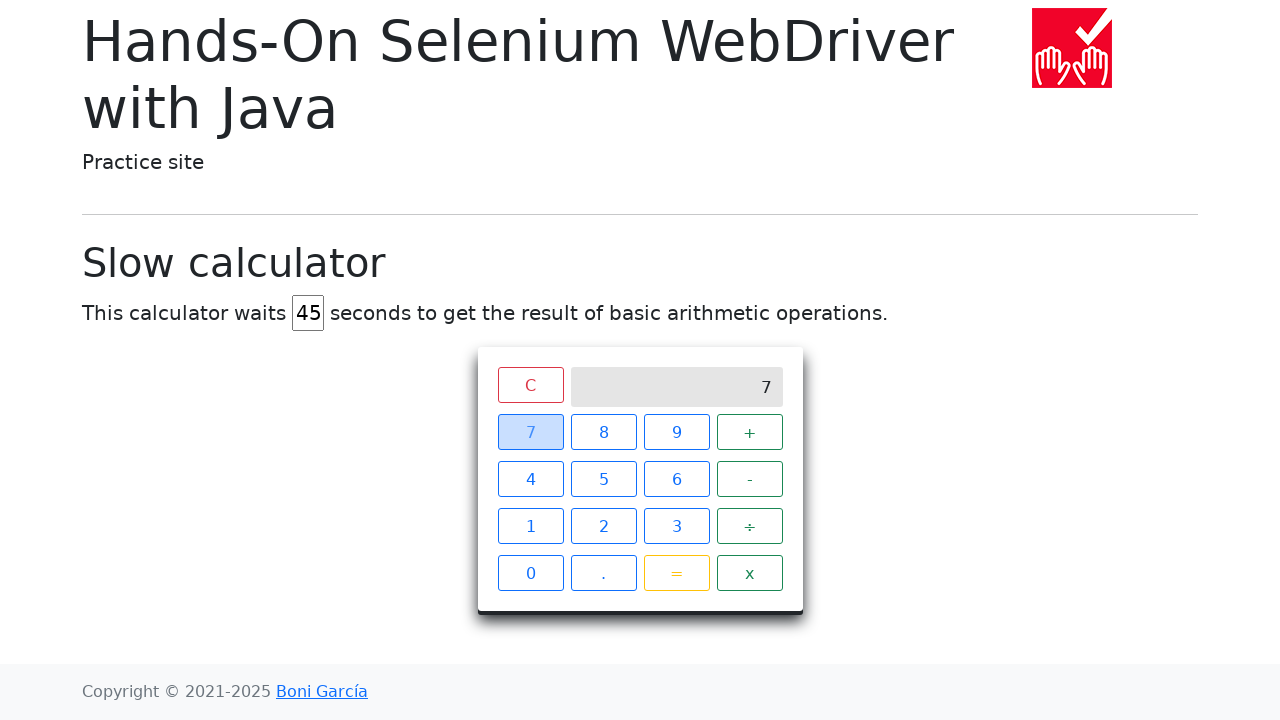

Clicked calculator button '+' at (750, 432) on xpath=//*[@id="calculator"]/div[2]/span[4]
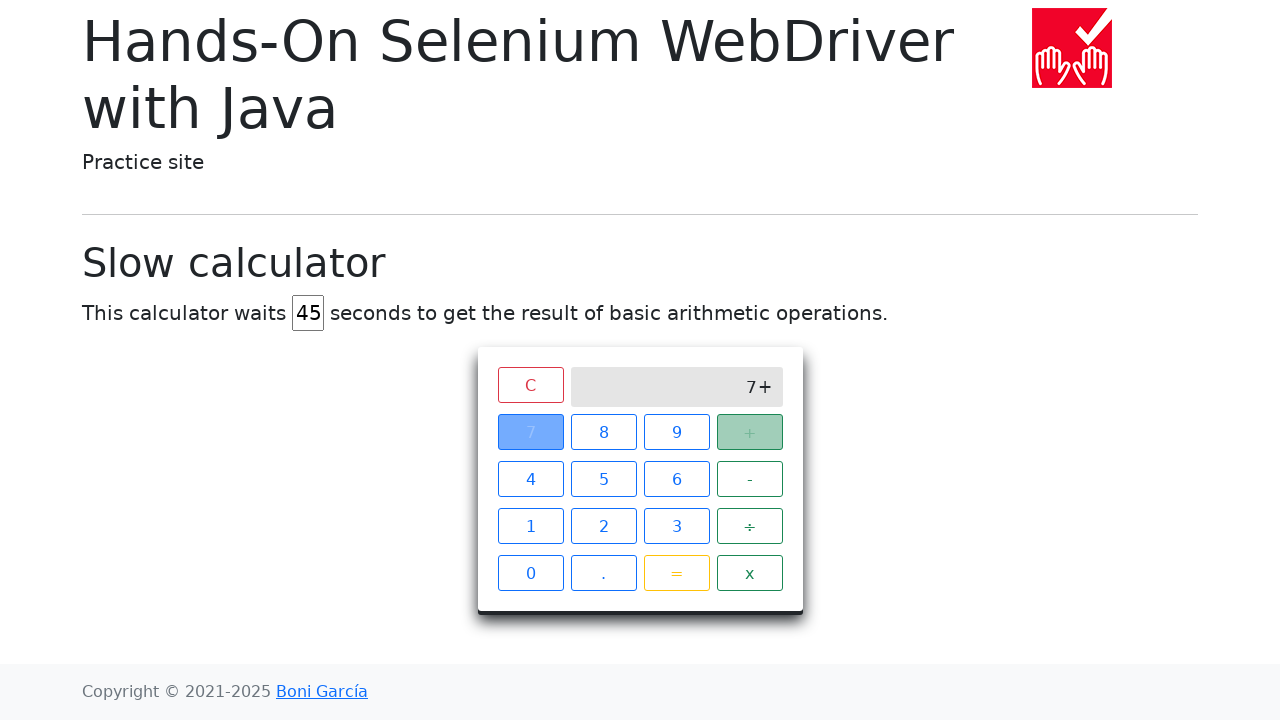

Clicked calculator button '8' at (604, 432) on xpath=//*[@id="calculator"]/div[2]/span[2]
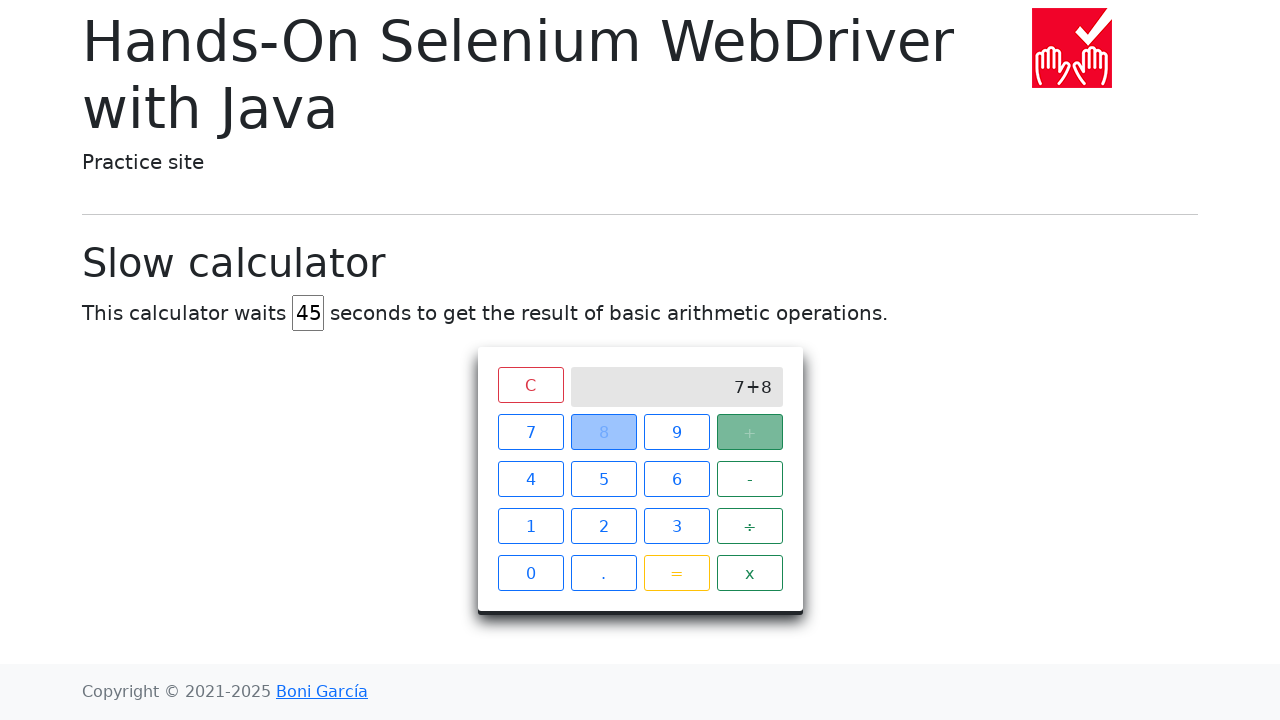

Clicked equals button to calculate result at (676, 573) on .btn.btn-outline-warning
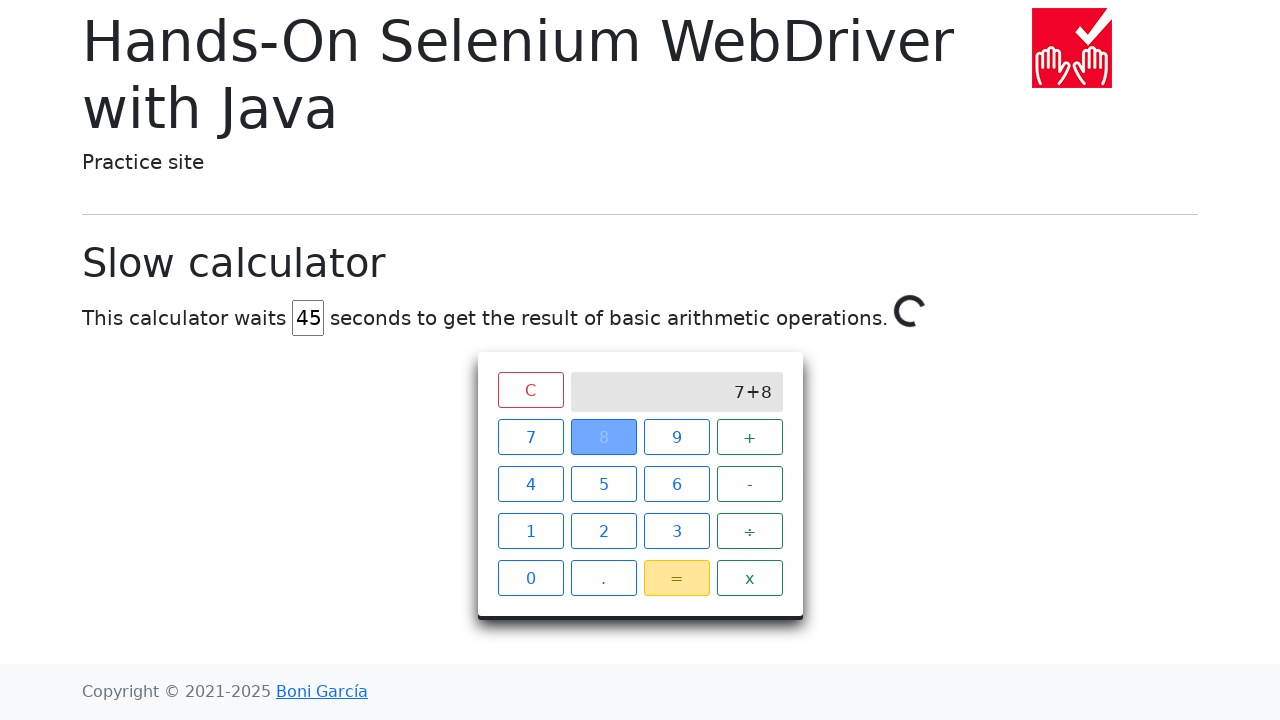

Verified calculation result equals 15 after 45-second delay
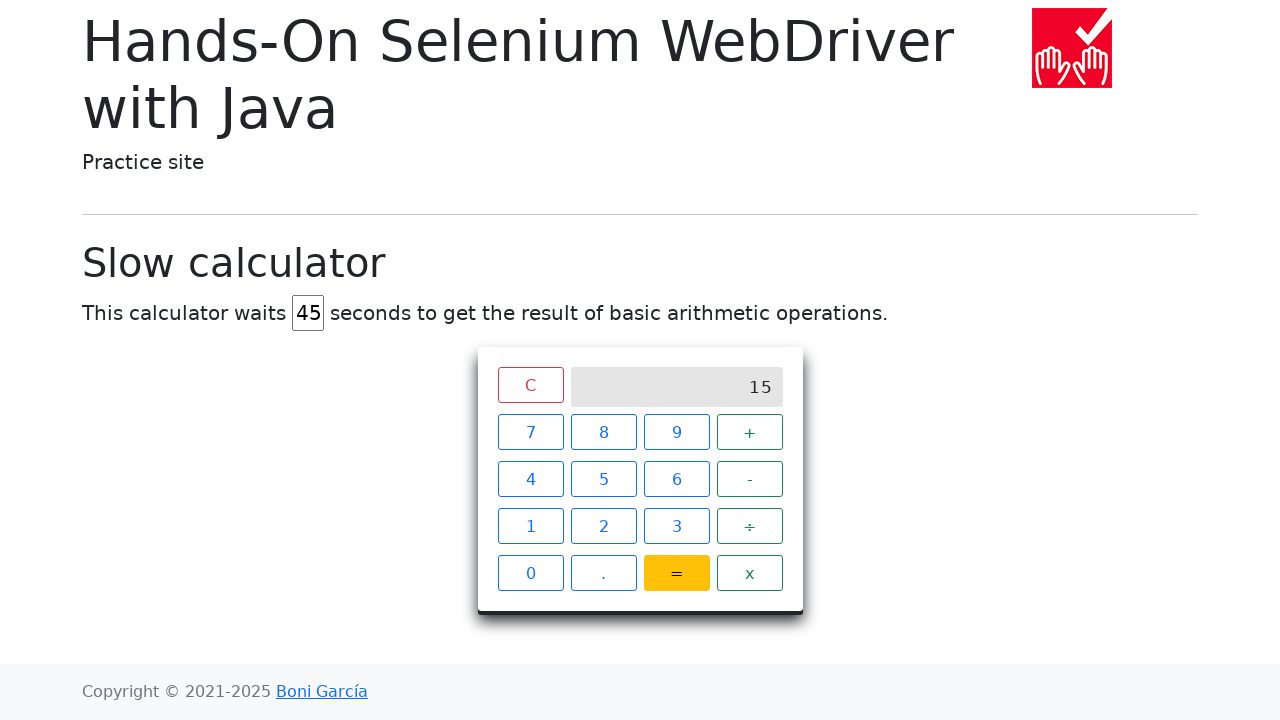

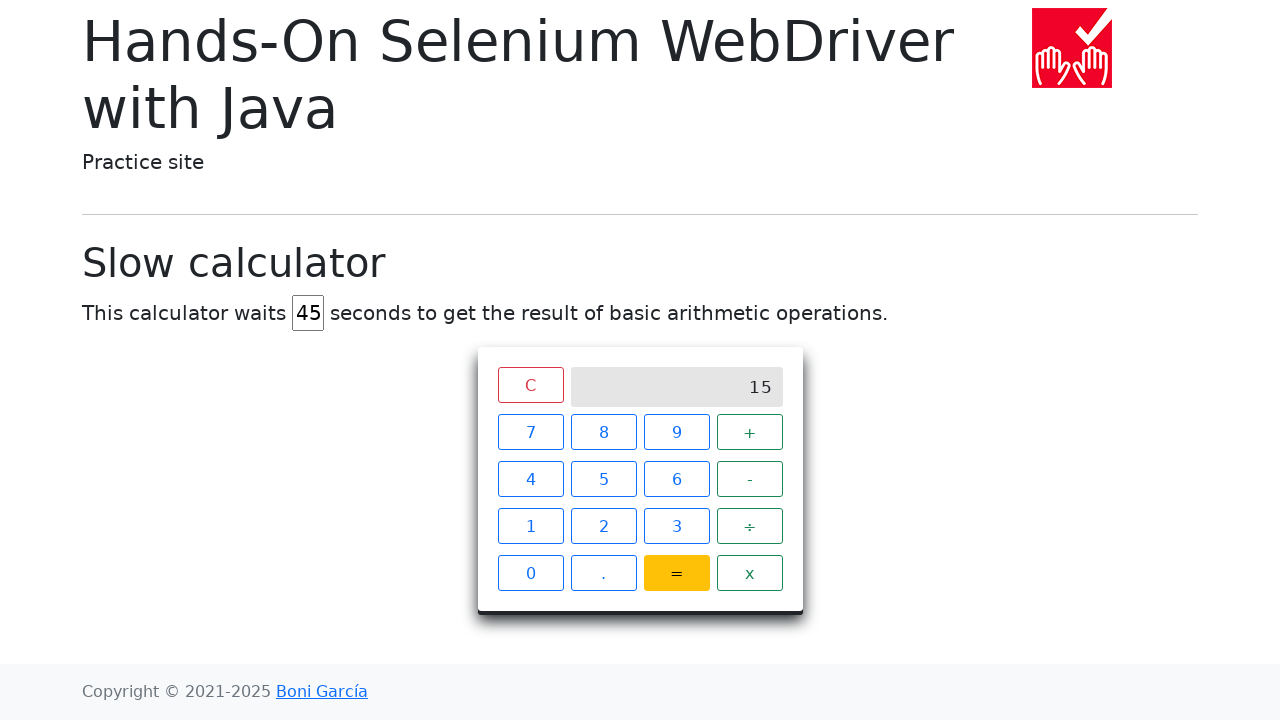